Tests scrolling functionality within a table element on an automation practice page, scrolls the page and then scrolls within a fixed-header table to verify table content is accessible

Starting URL: https://rahulshettyacademy.com/AutomationPractice/

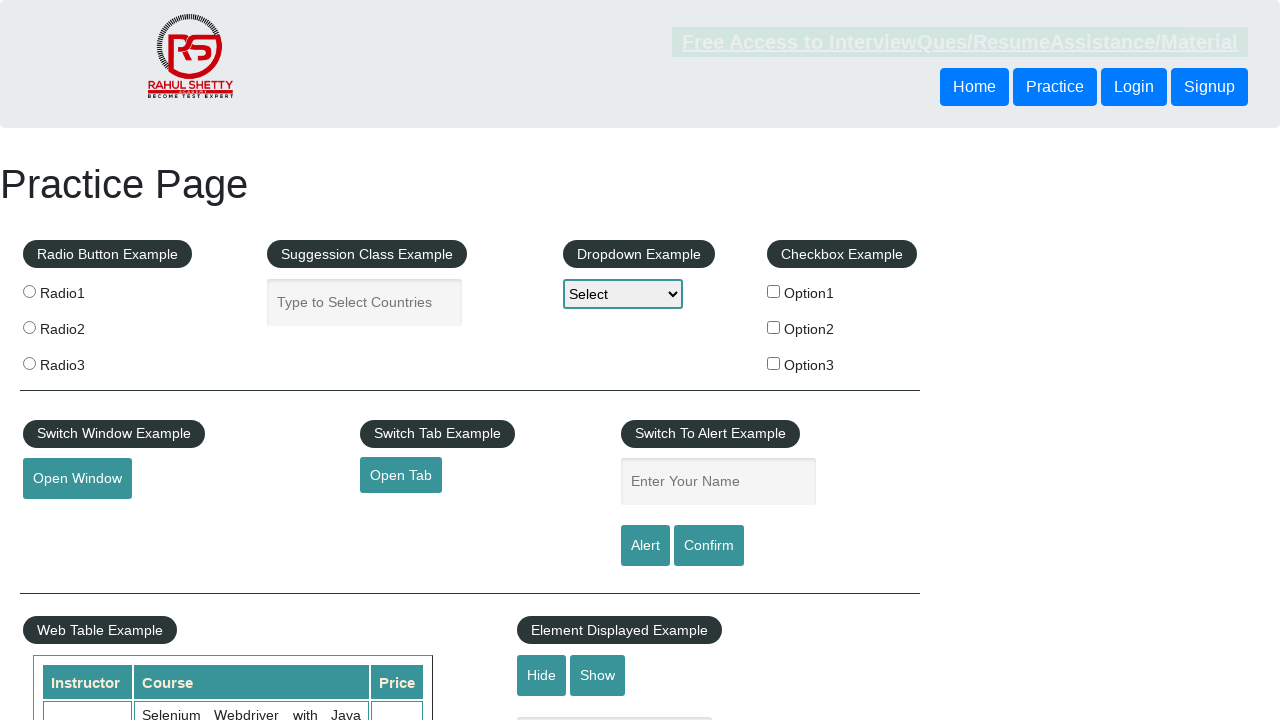

Scrolled page down by 500 pixels
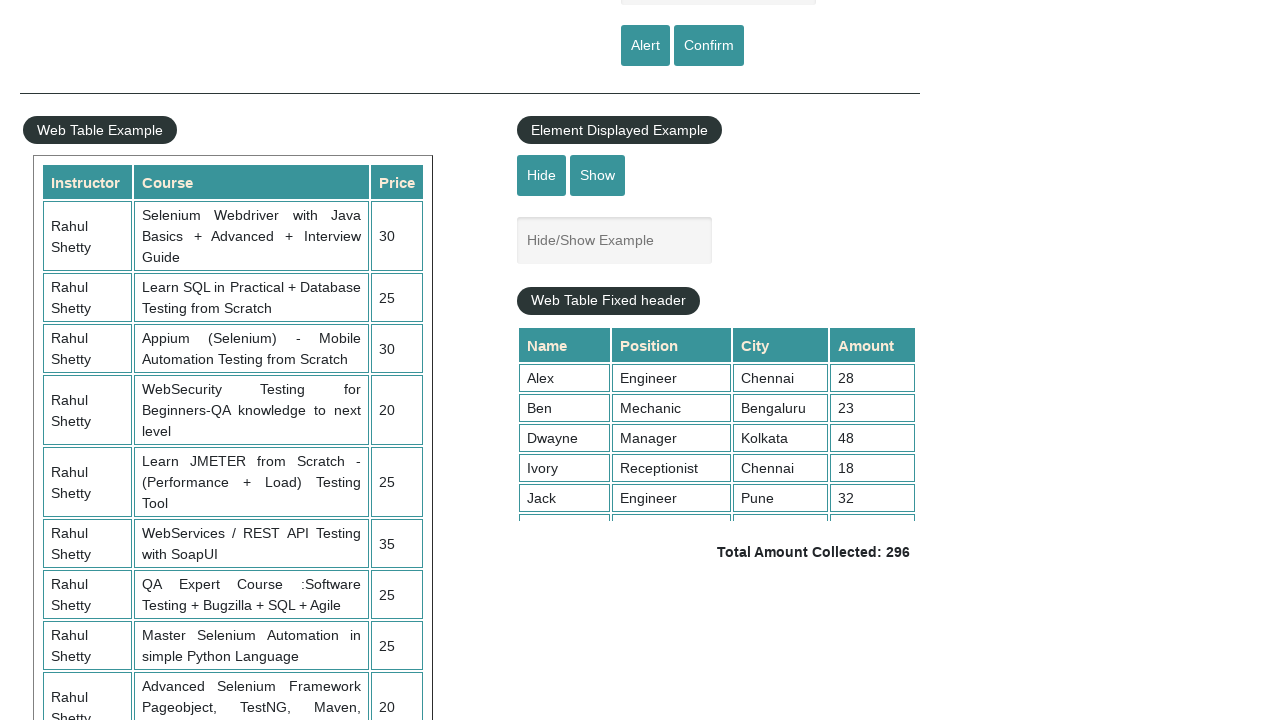

Waited 1000ms for page scroll to complete
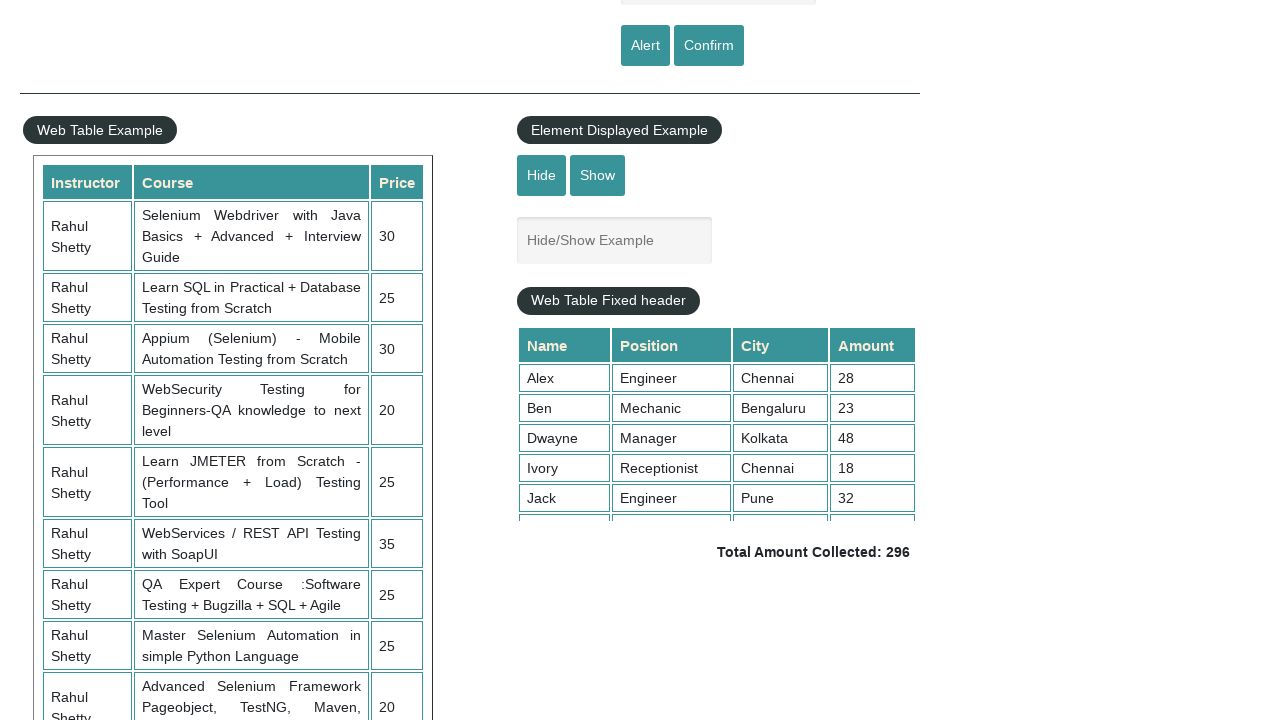

Scrolled within fixed header table by 500 pixels
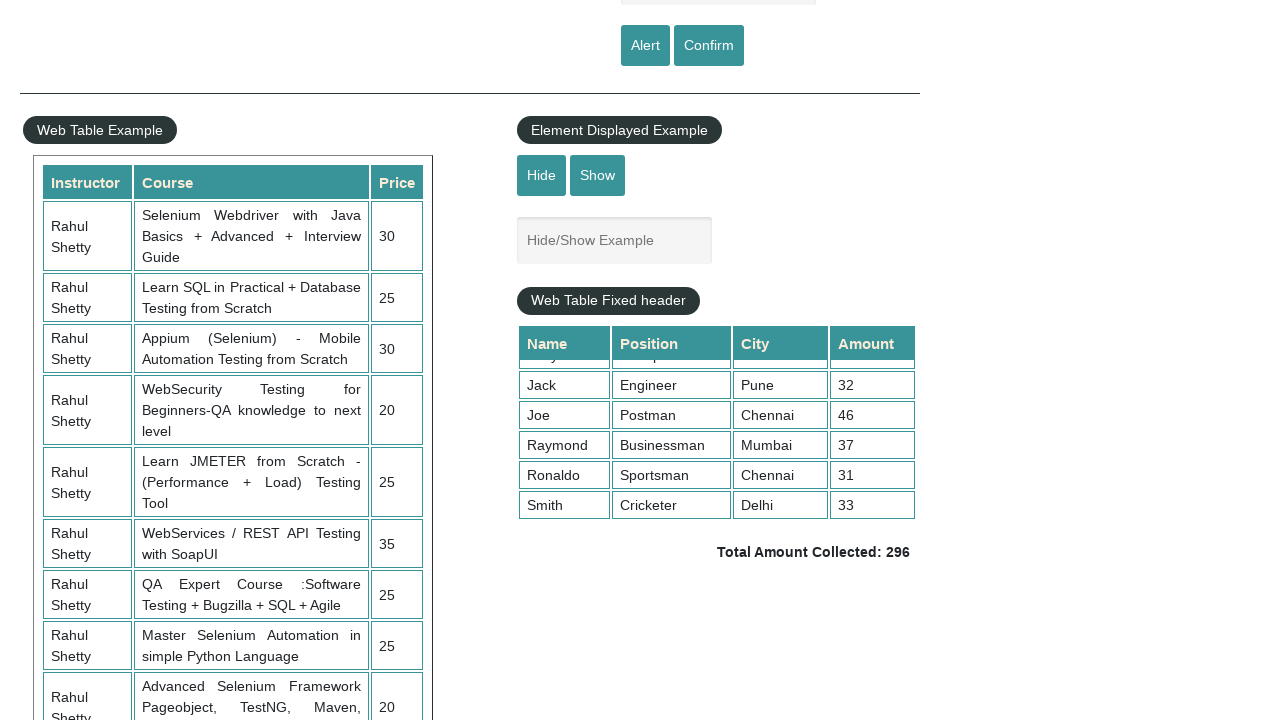

Waited 1000ms for table scroll to complete
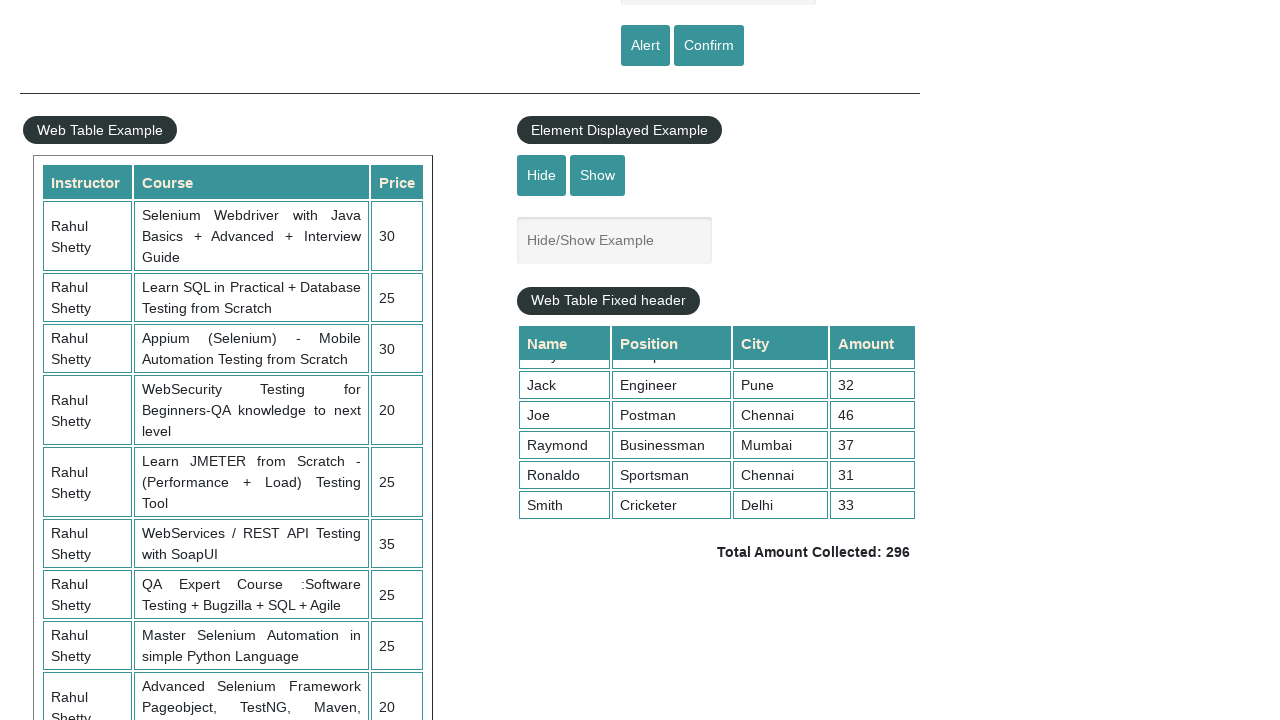

Verified table cell content is visible
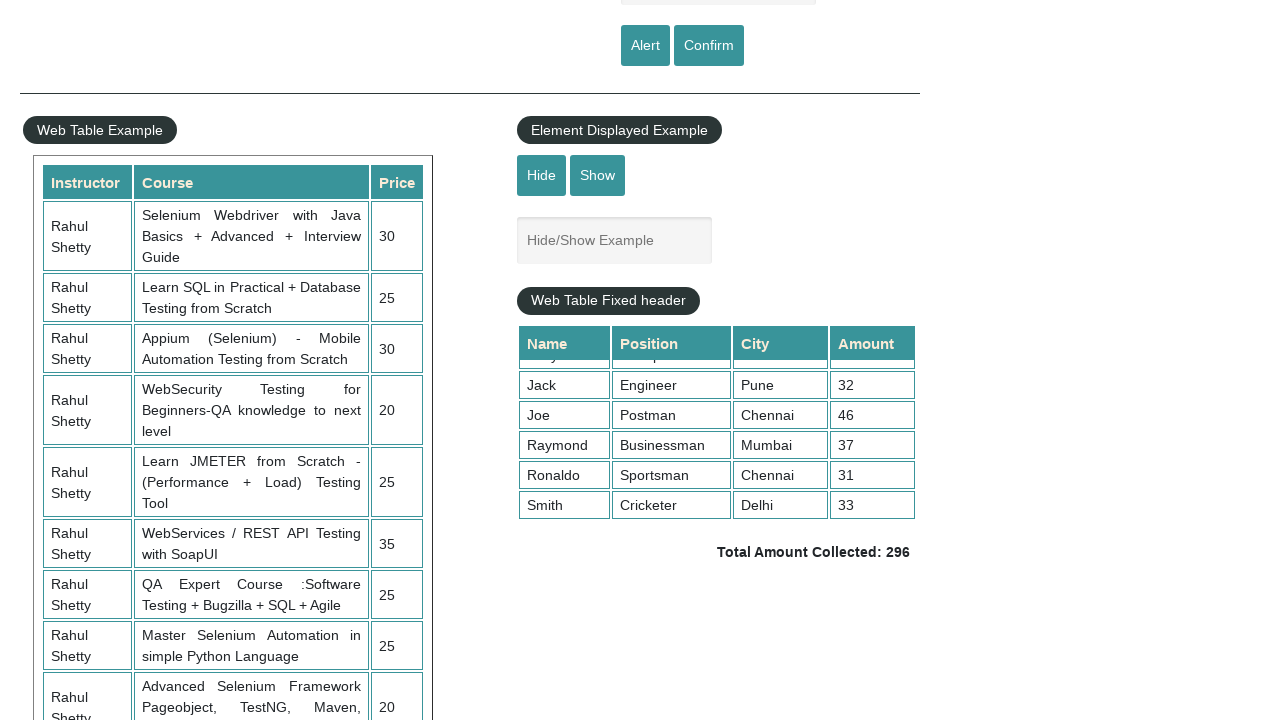

Verified total amount element is present
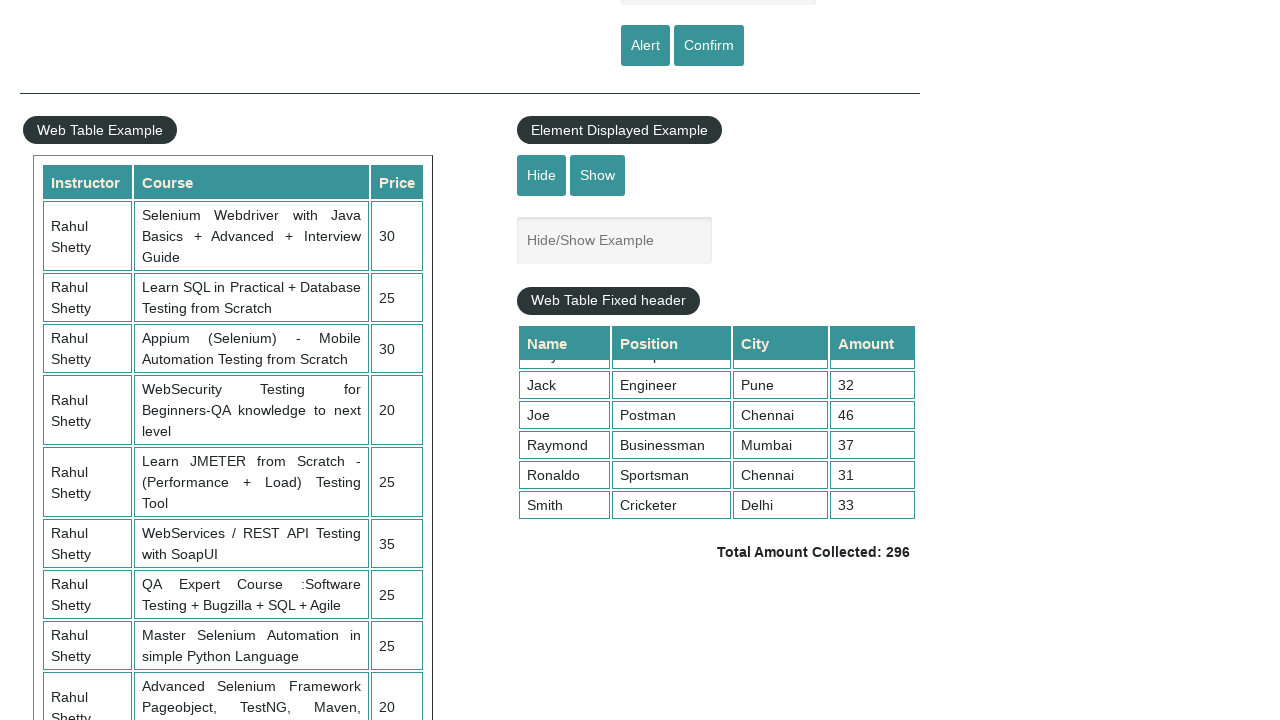

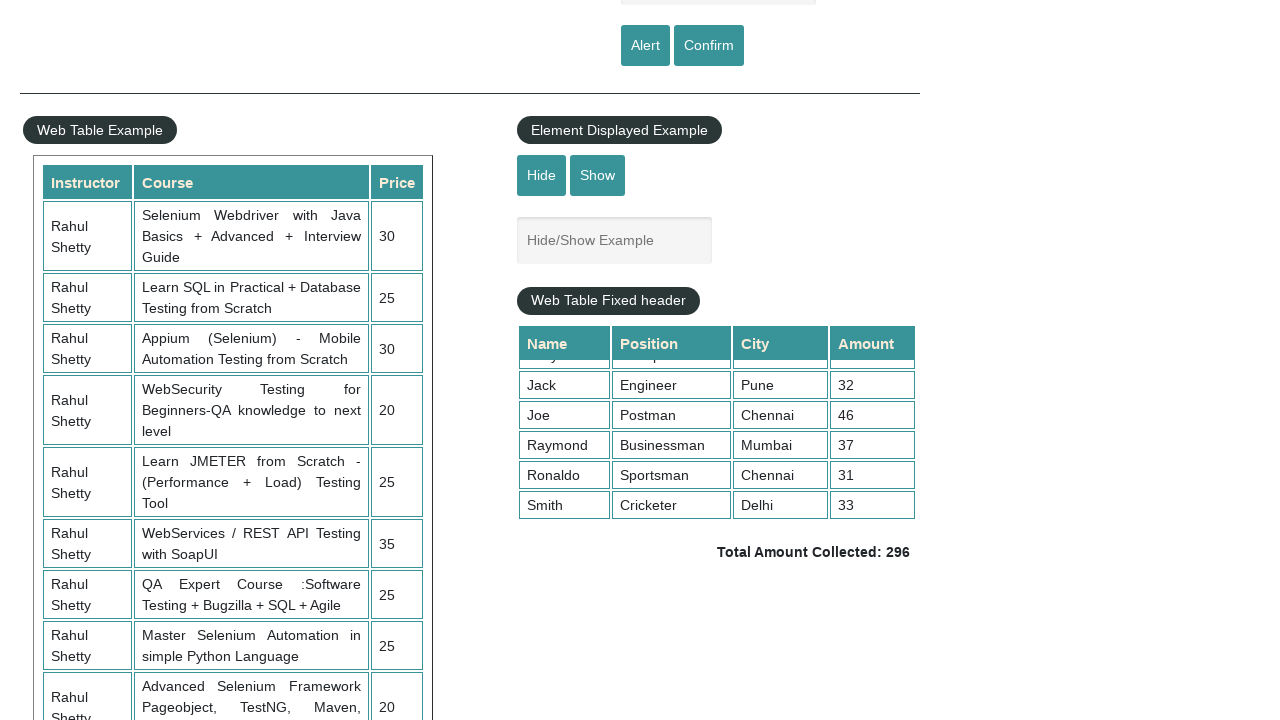